Navigates to an HTML forms demo page and locates radio button elements within a form table, verifying their presence and attributes.

Starting URL: https://echoecho.com/htmlforms10.htm

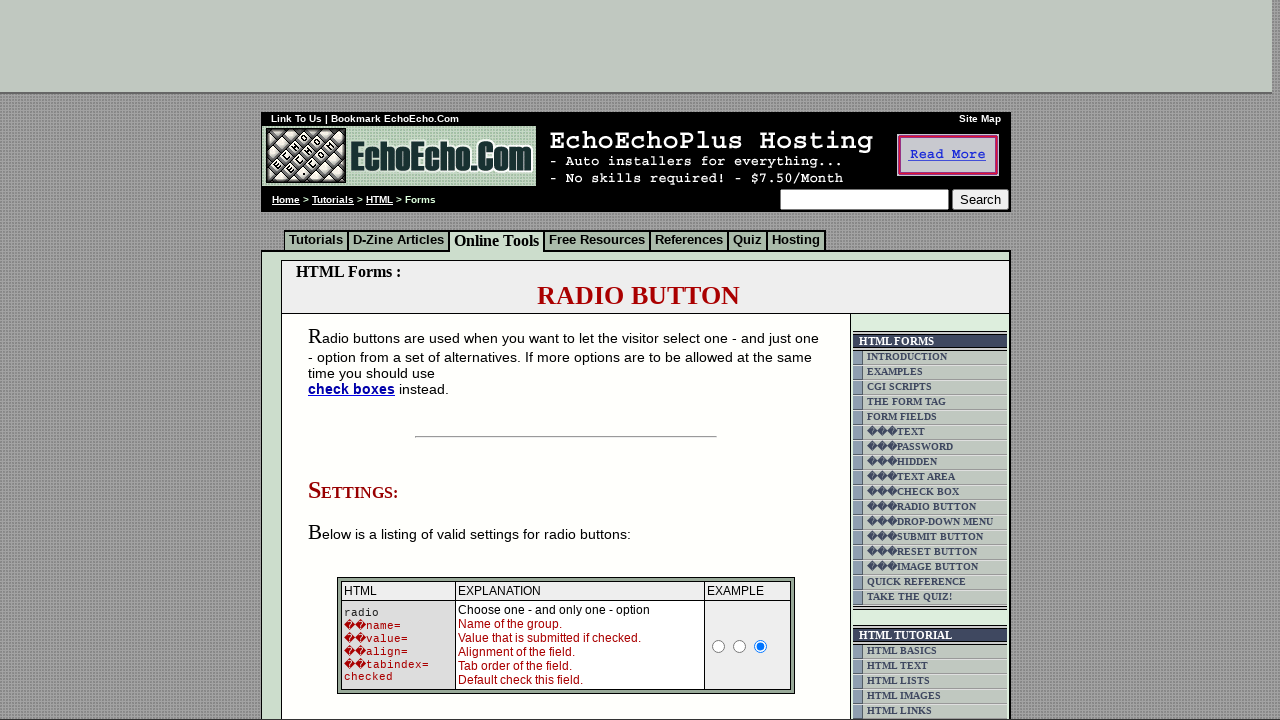

Navigated to HTML forms demo page at https://echoecho.com/htmlforms10.htm
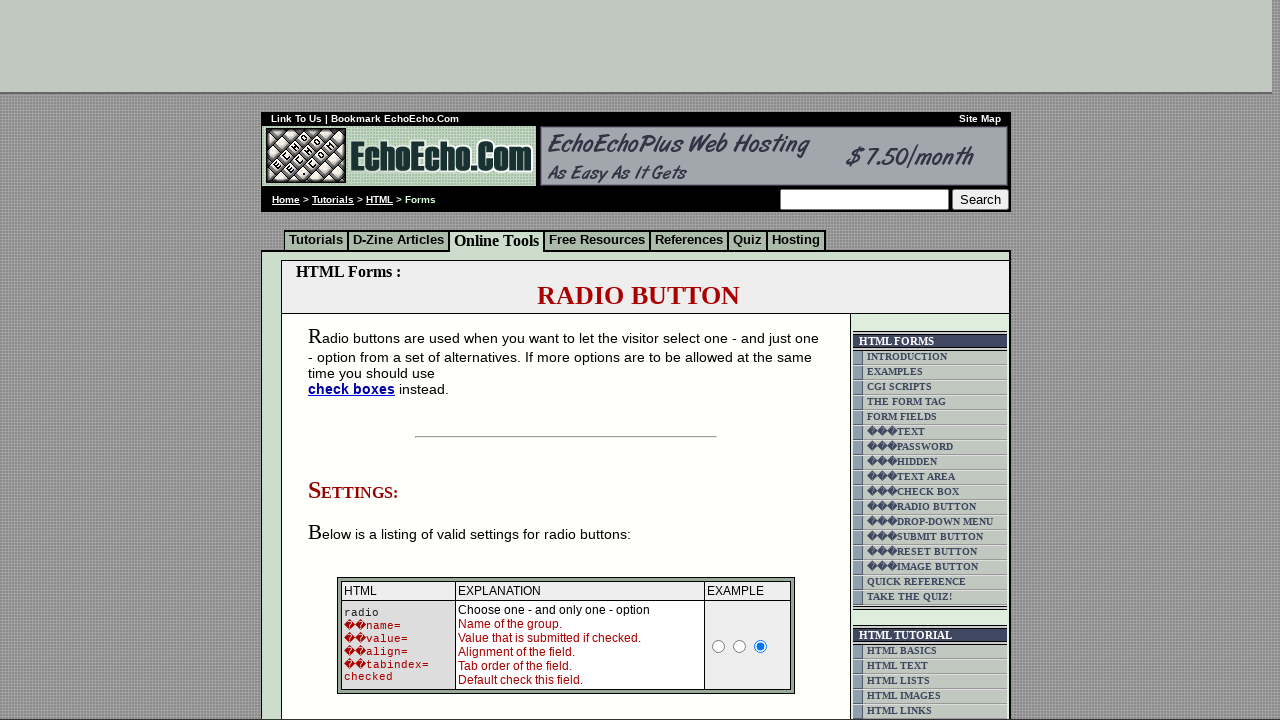

Page fully loaded (domcontentloaded state reached)
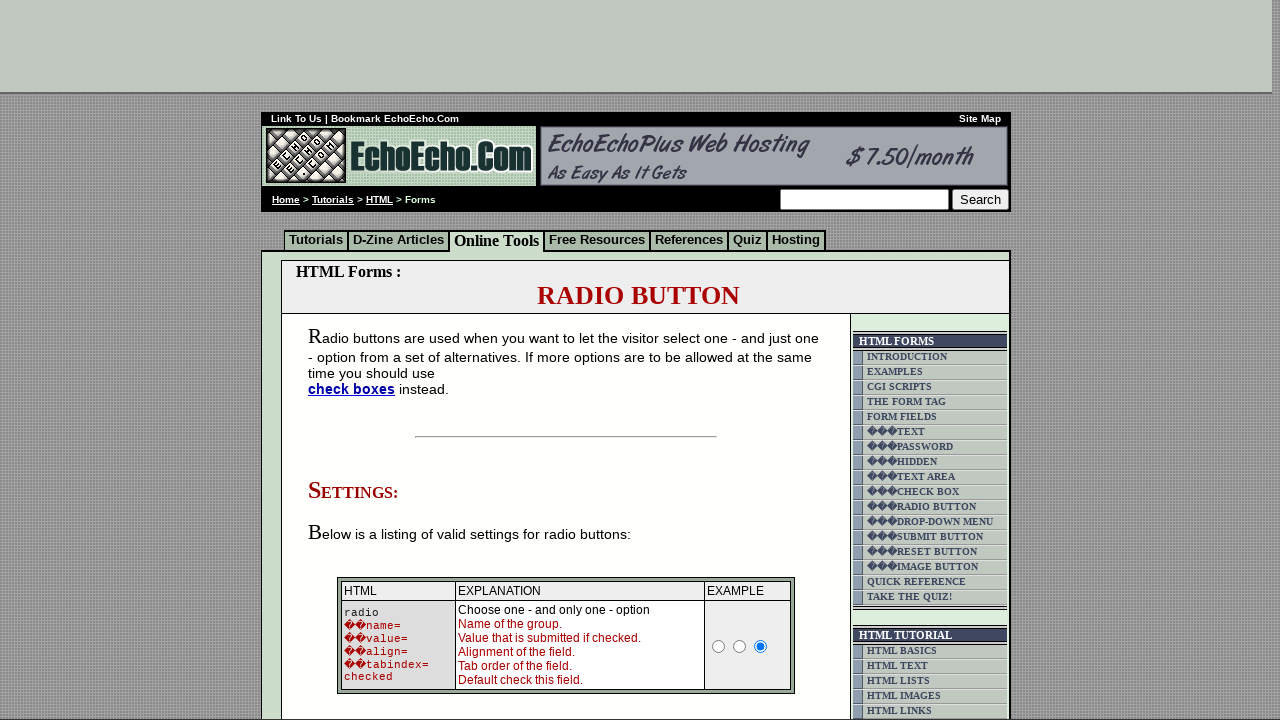

Located radio button container using XPath
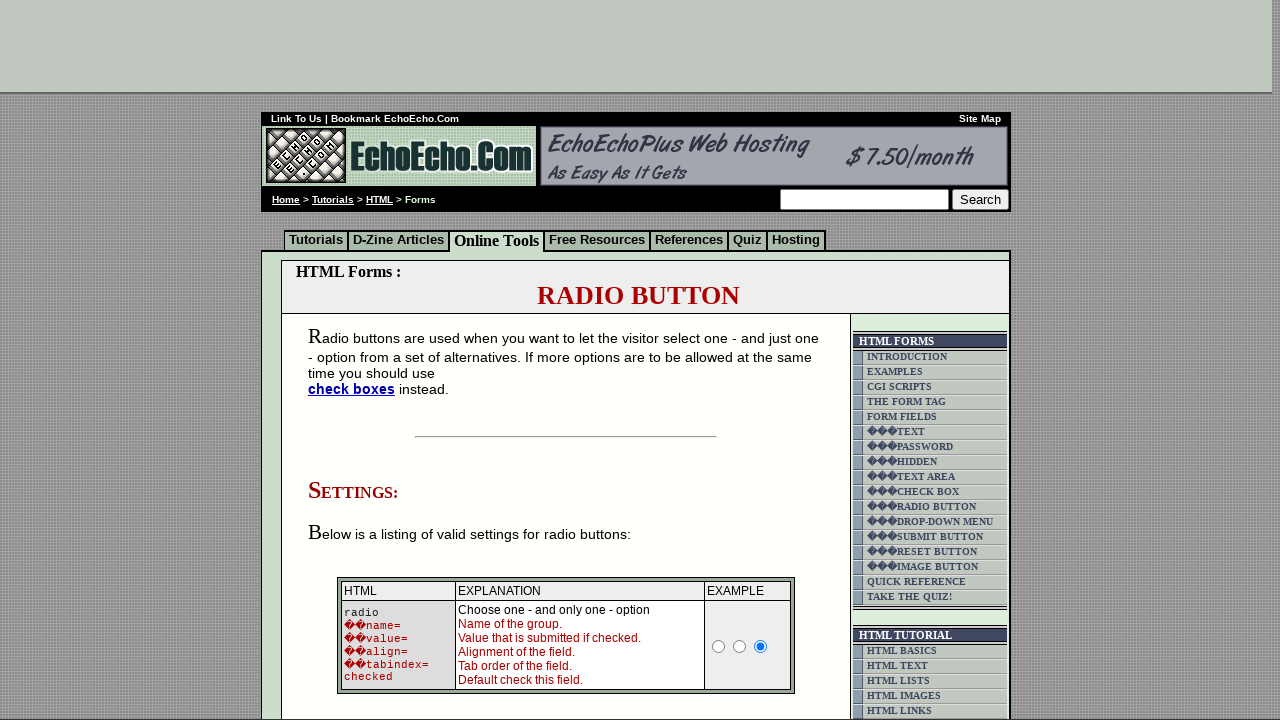

Radio button container is now visible
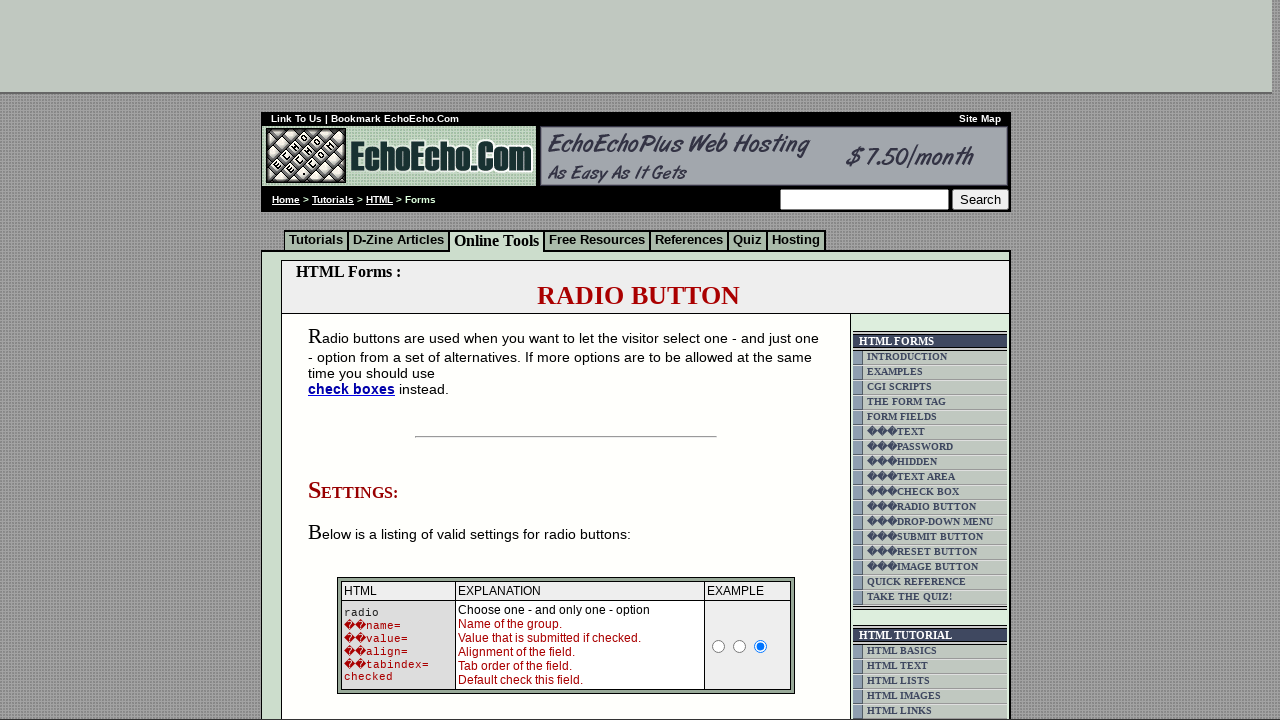

Located all radio button input elements within the container
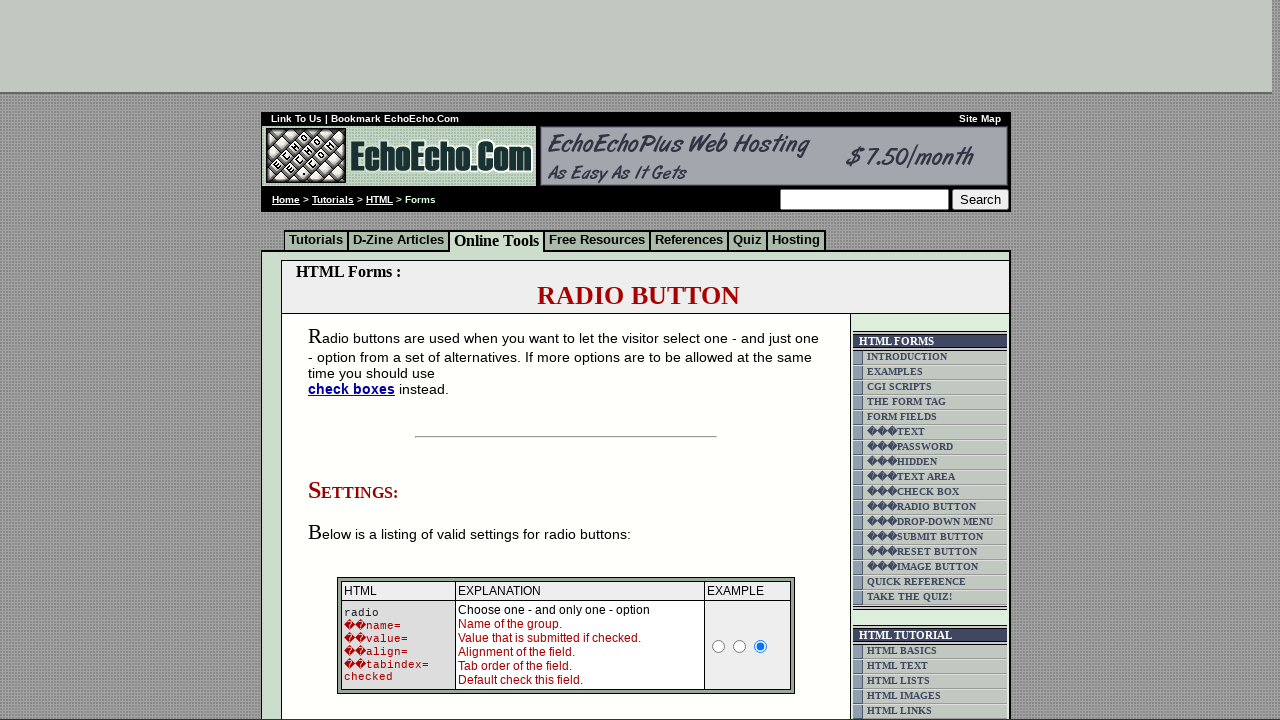

Found 6 radio button(s) in the form
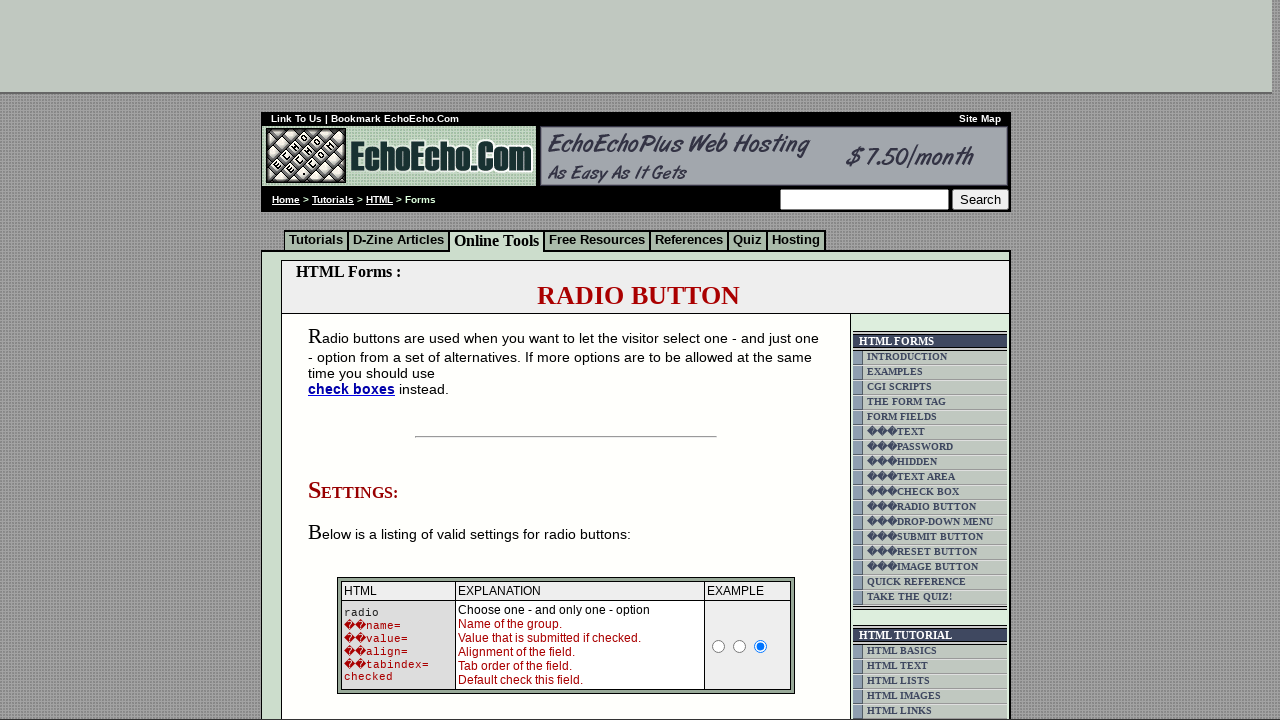

Clicked on the first radio button at (356, 360) on xpath=//html/body/div[2]/table[9]/tbody/tr/td[4]/table/tbody/tr/td/div/span/form
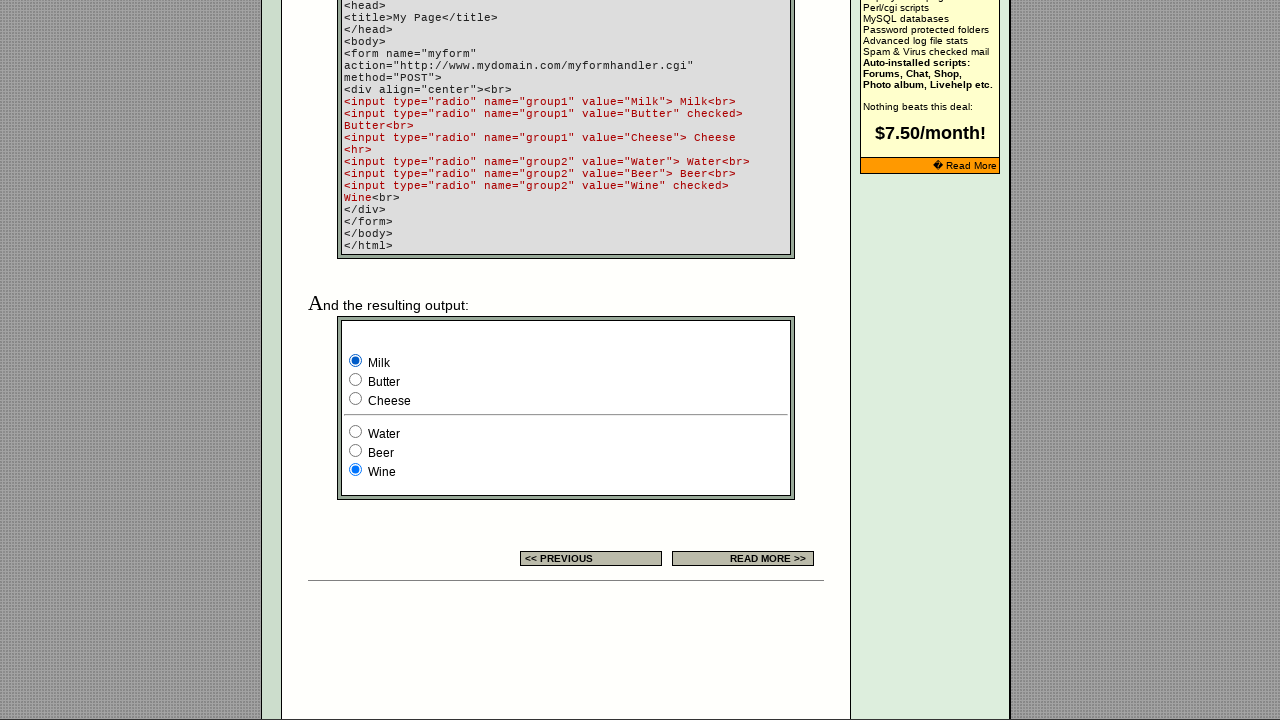

Clicked on the second radio button at (356, 380) on xpath=//html/body/div[2]/table[9]/tbody/tr/td[4]/table/tbody/tr/td/div/span/form
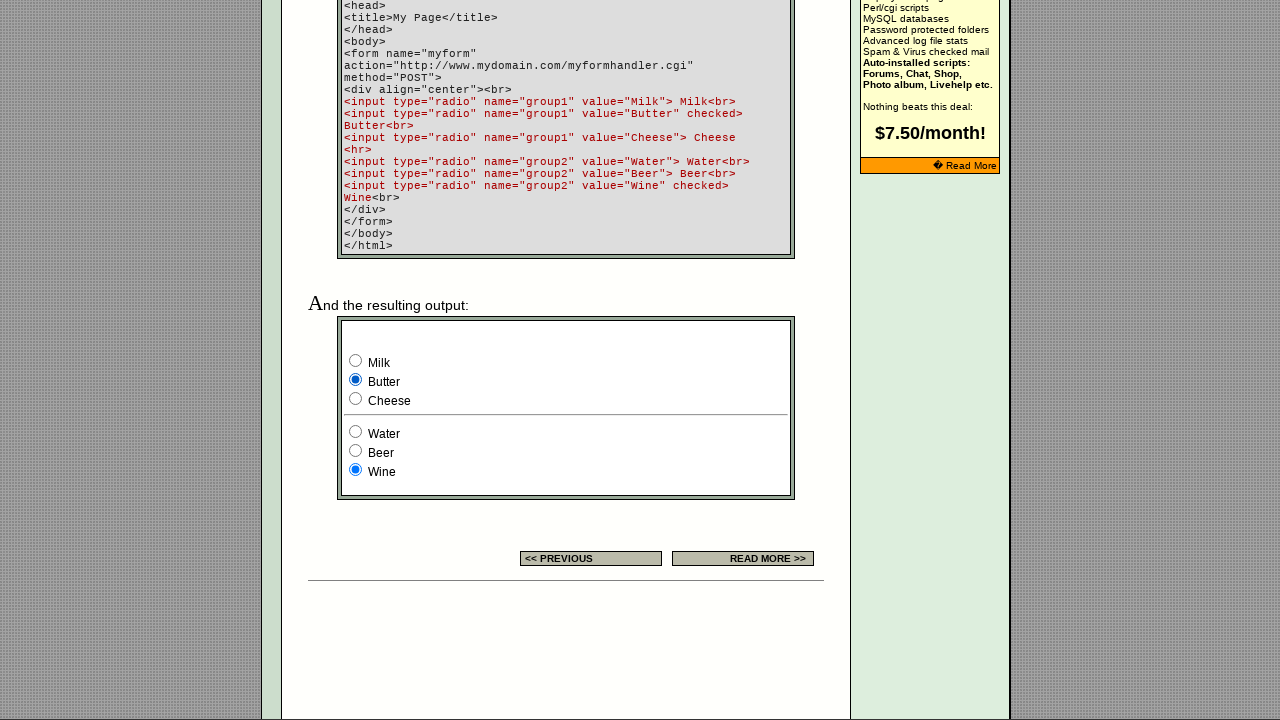

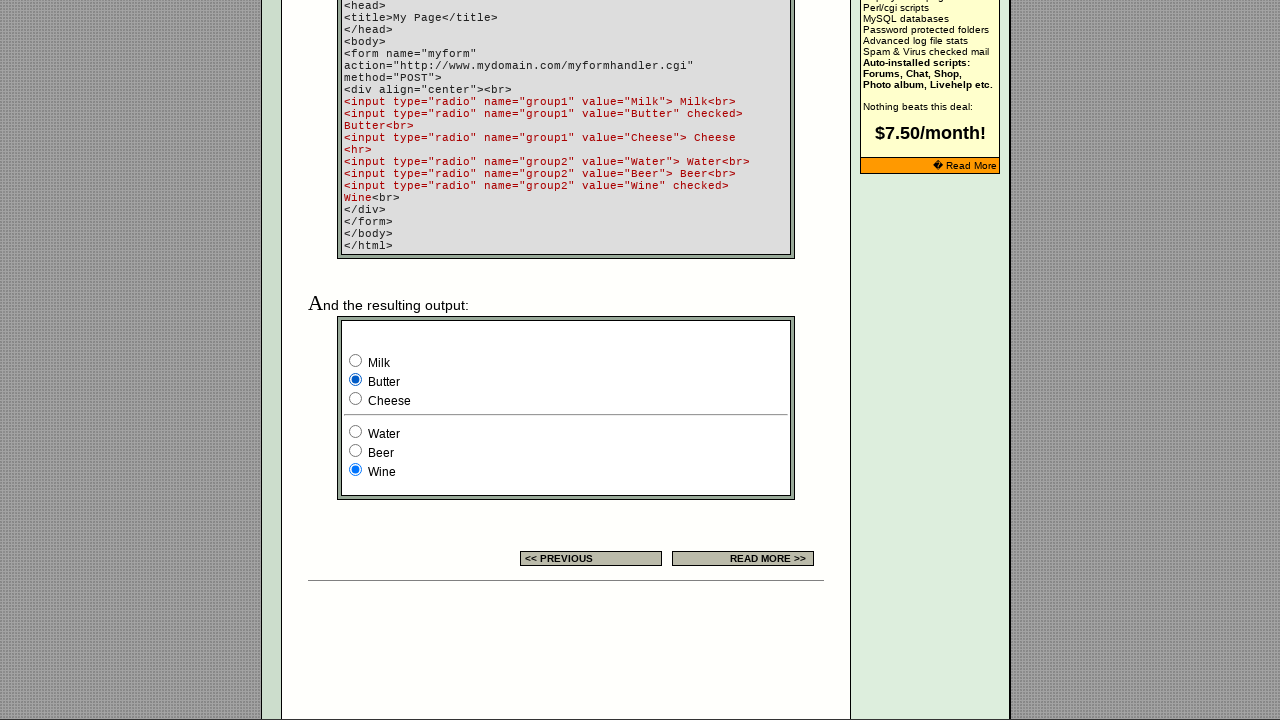